Fills out a practice form by entering personal information including name, email, phone, address, selecting gender radio button and checking a day checkbox

Starting URL: https://testautomationpractice.blogspot.com/

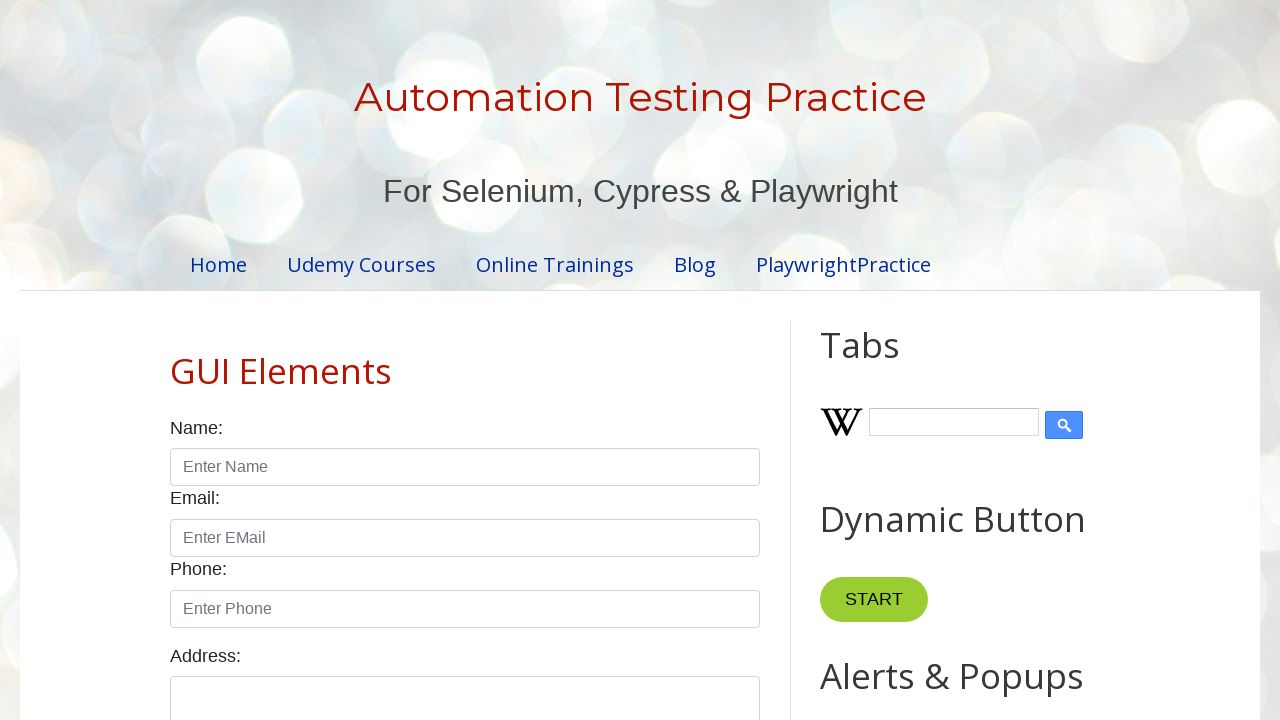

Filled name field with 'Kumaran' on //input[starts-with(@id,'name')]
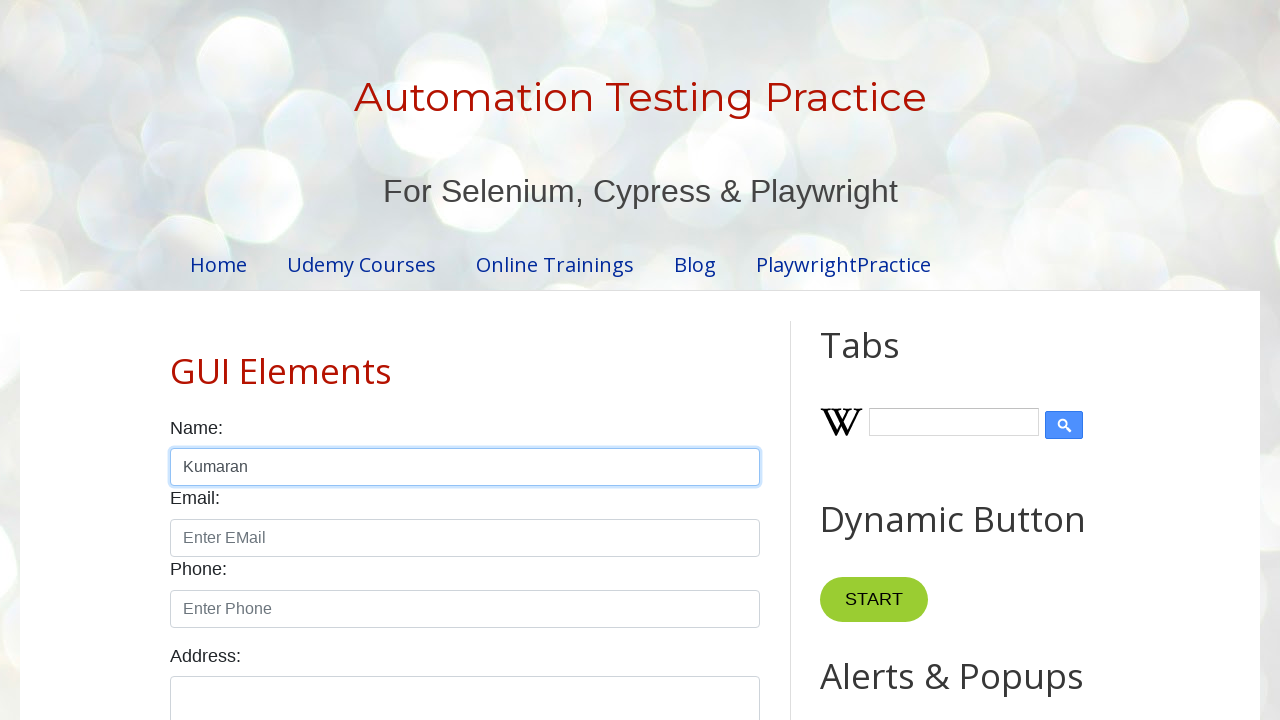

Filled email field with 'kumaran@gmail.com' on //input[starts-with(@id,'email')]
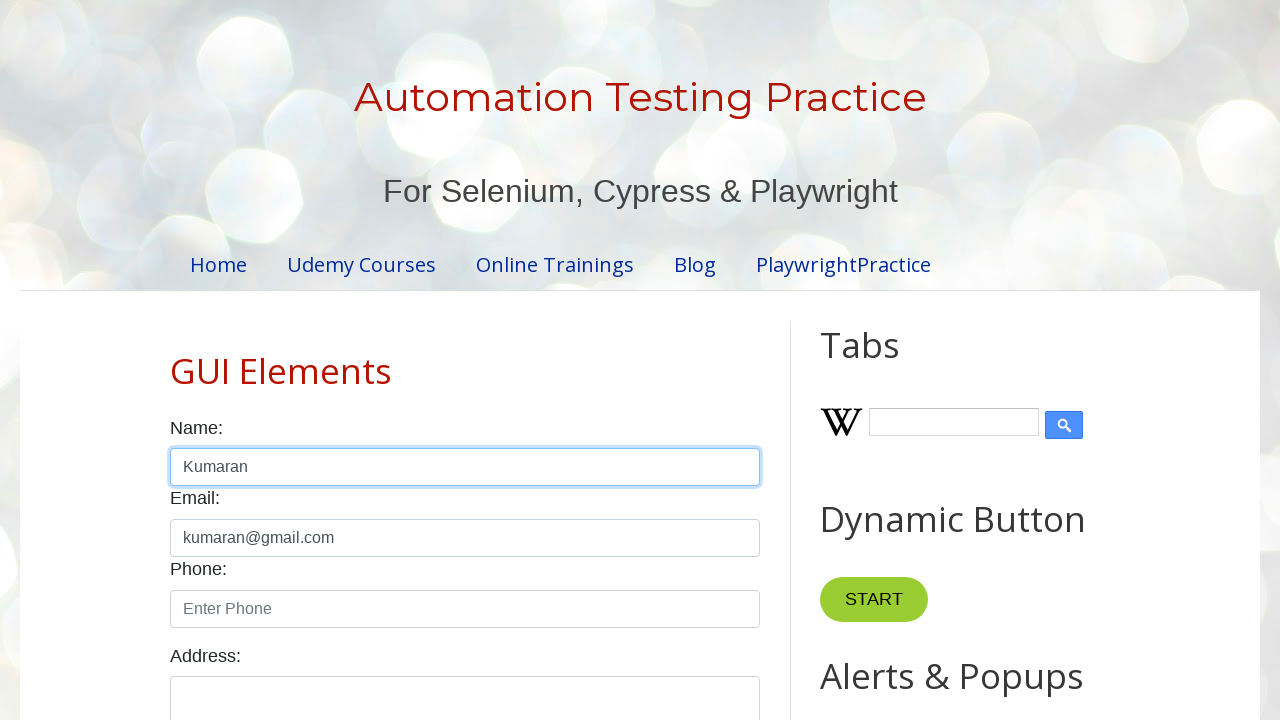

Filled phone number field with '9578603546' on //input[starts-with(@id,'phone')]
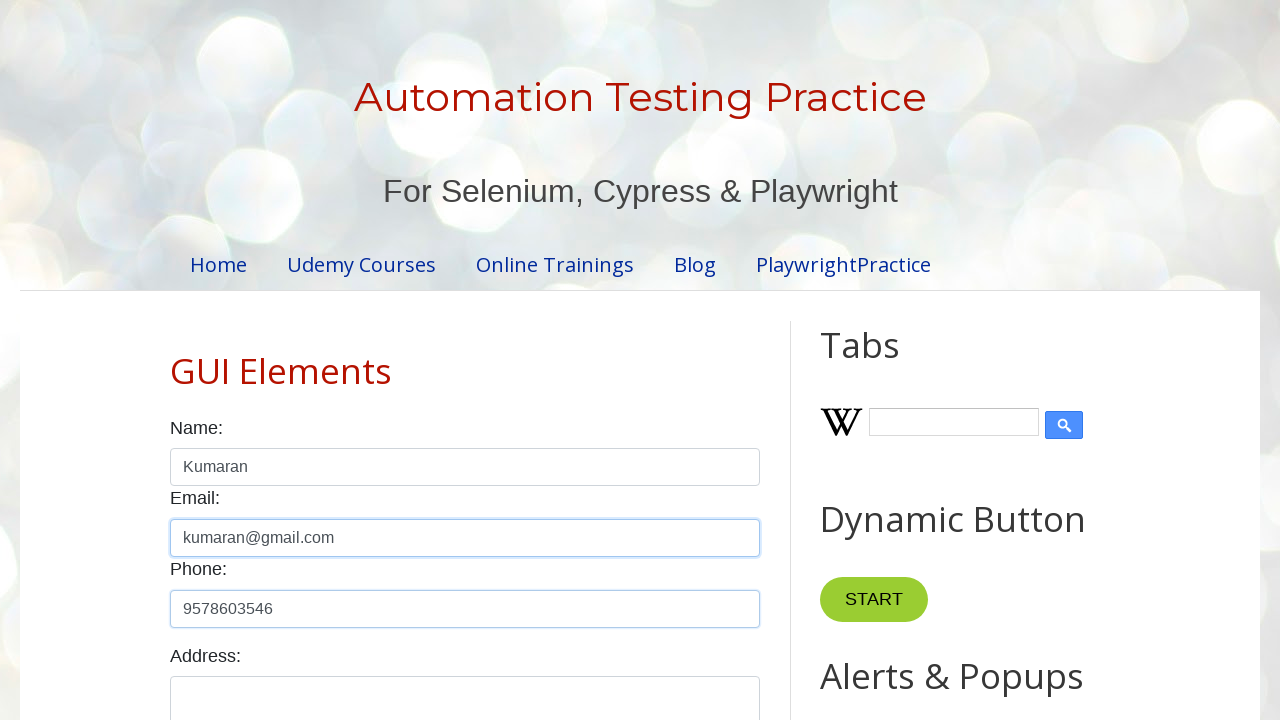

Filled address field with 'Salem' on //textarea[starts-with(@id,'textarea')]
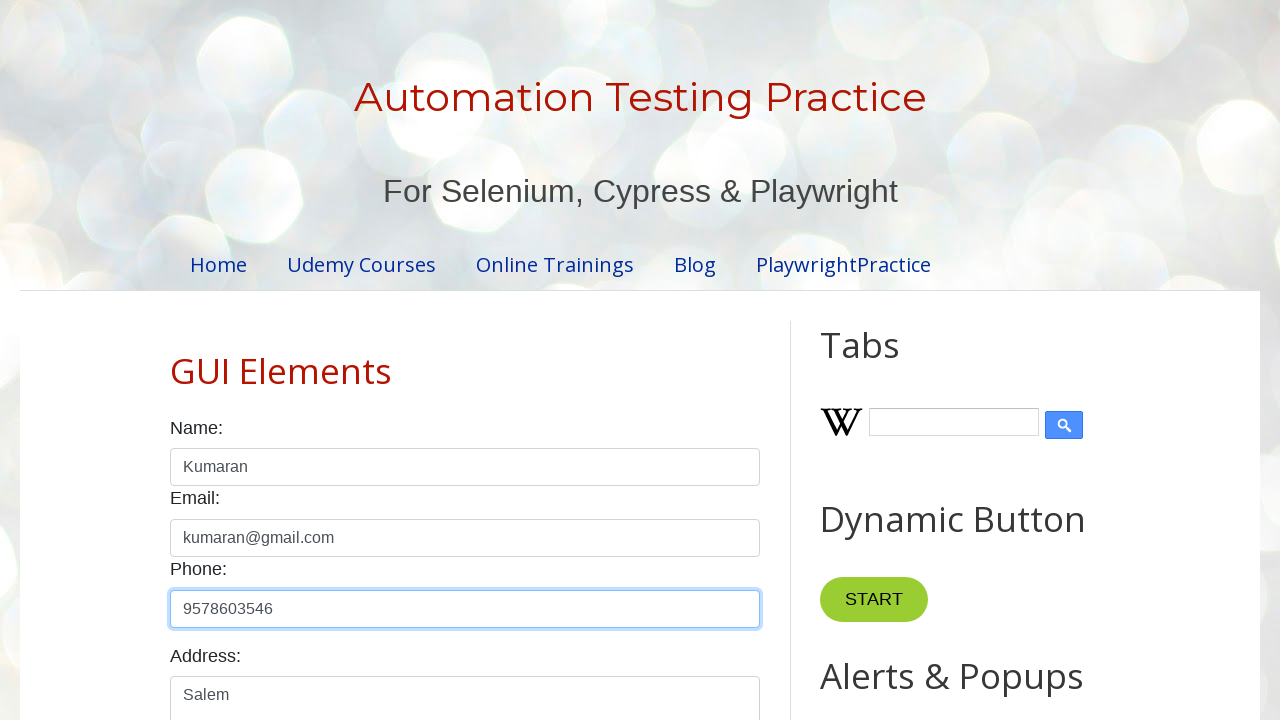

Selected male gender radio button at (176, 360) on xpath=//input[@id='male']
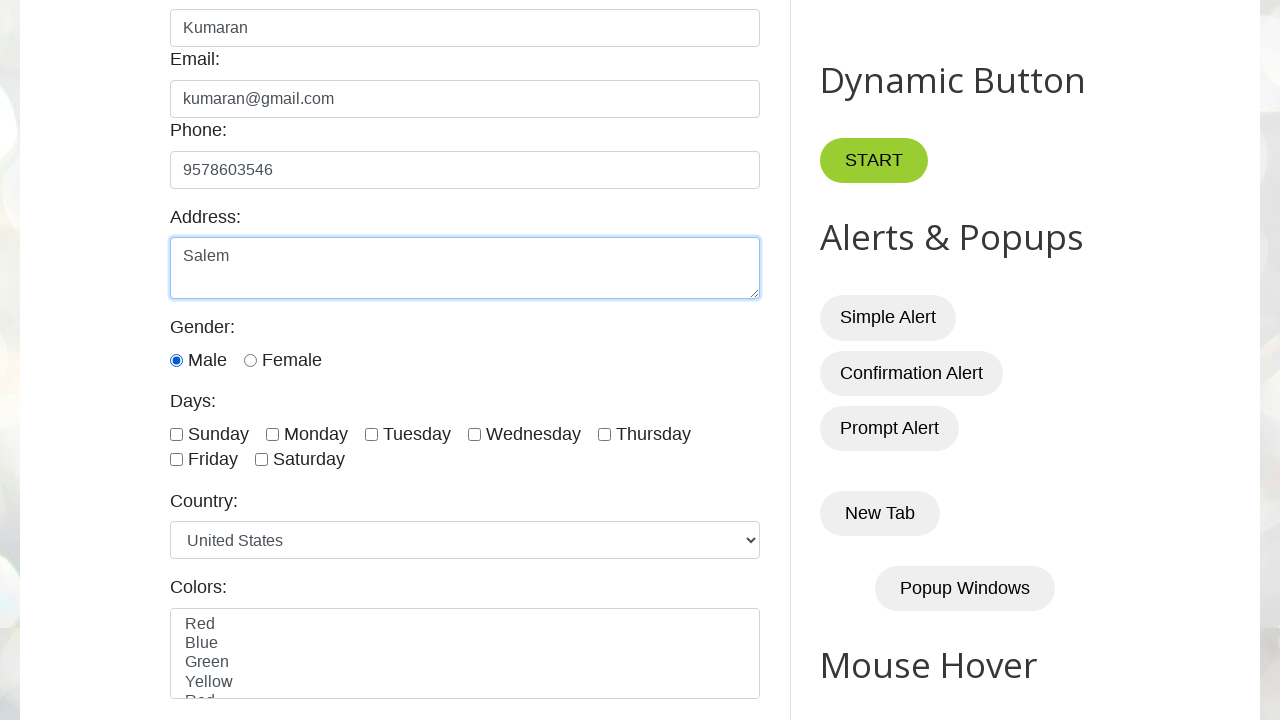

Checked Friday checkbox at (176, 460) on xpath=//input[@id='friday']
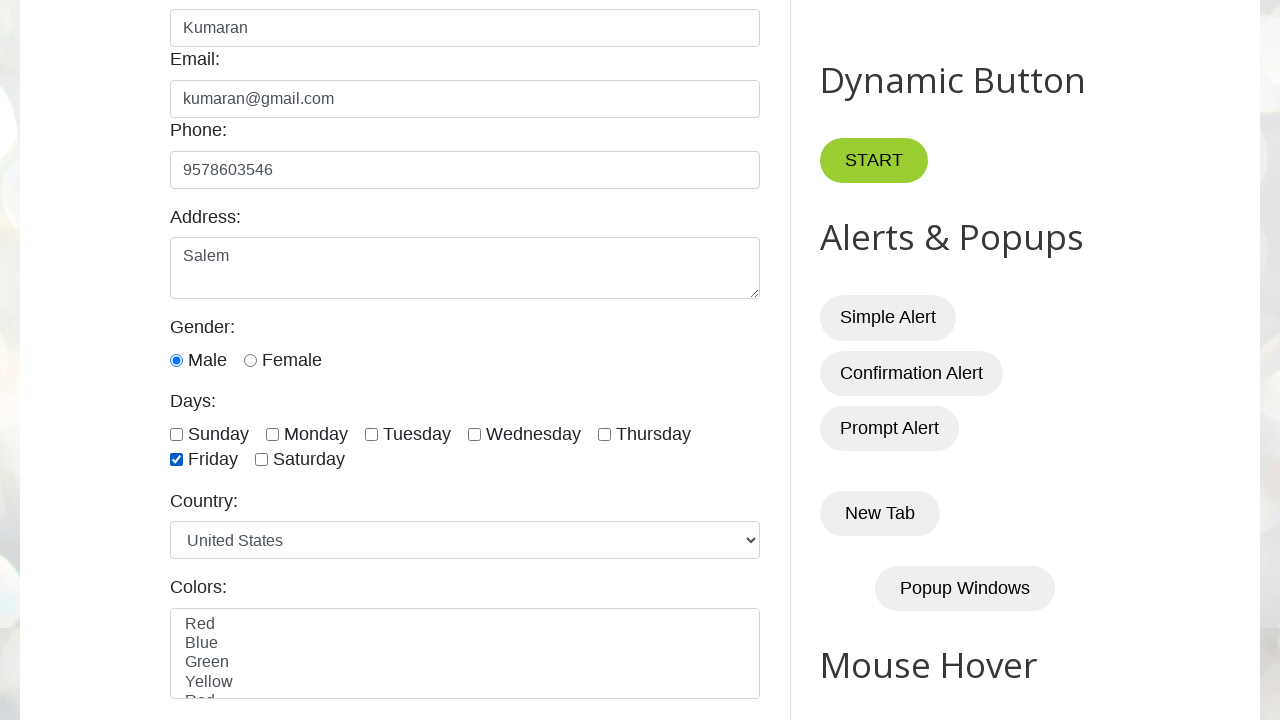

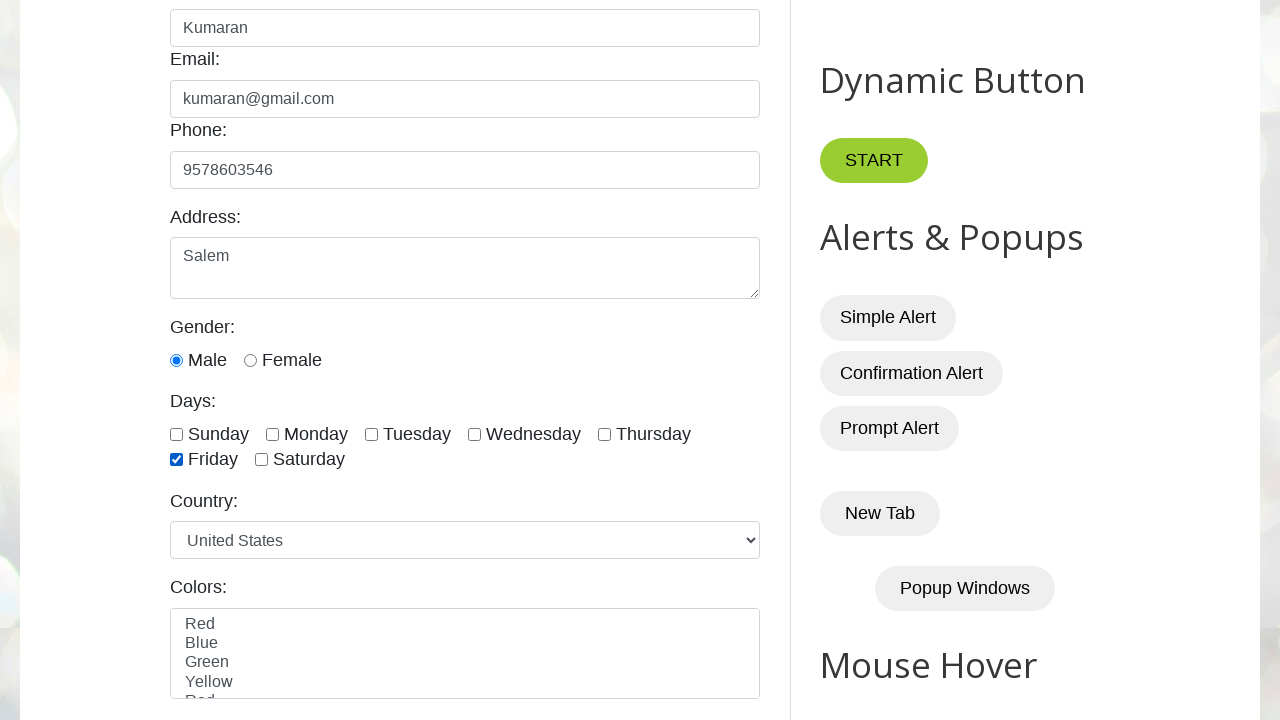